Tests that clicking the login button without entering any credentials displays an appropriate error message about missing username

Starting URL: https://www.saucedemo.com/

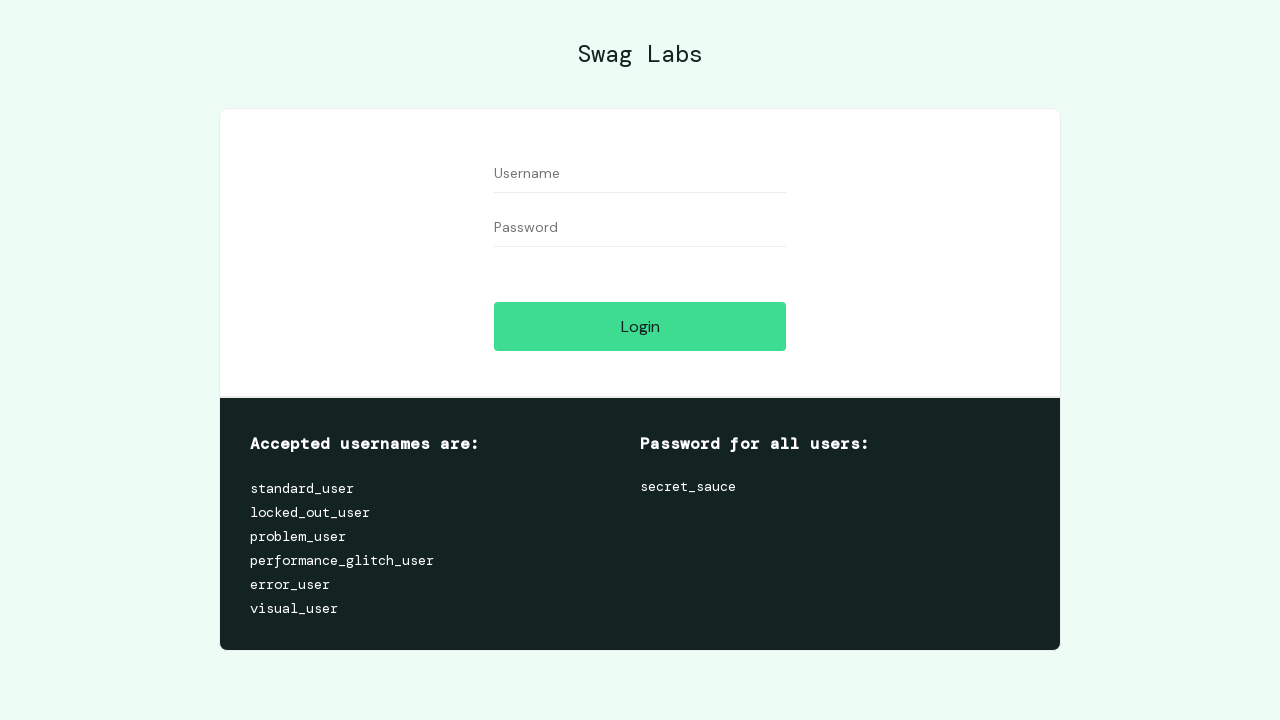

Navigated to Sauce Demo login page
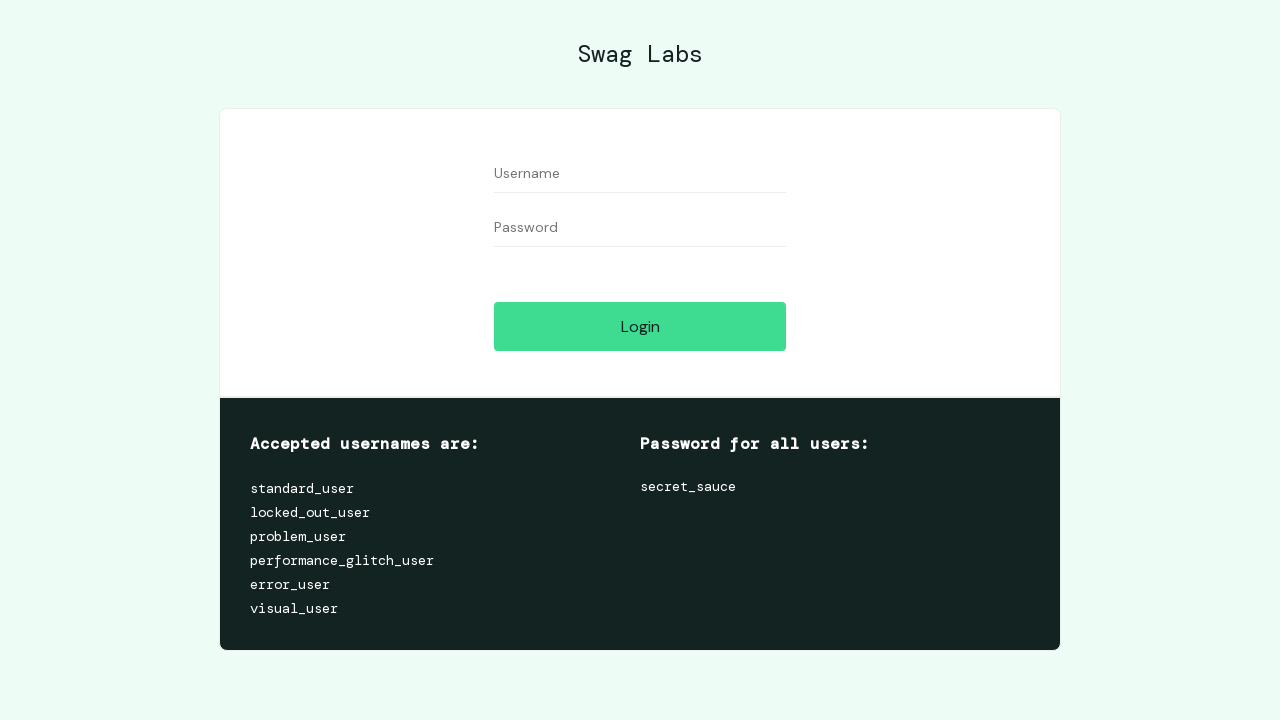

Clicked login button without entering credentials at (640, 326) on [data-test="login-button"]
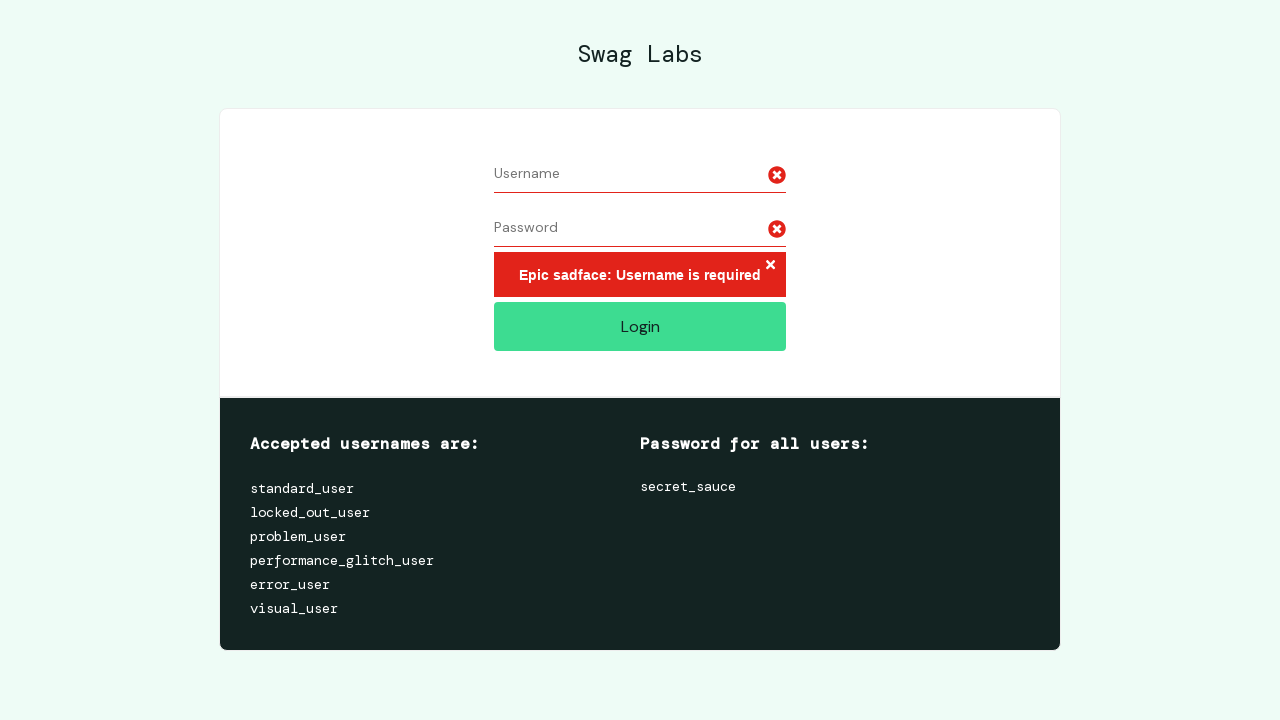

Error message displayed about missing username
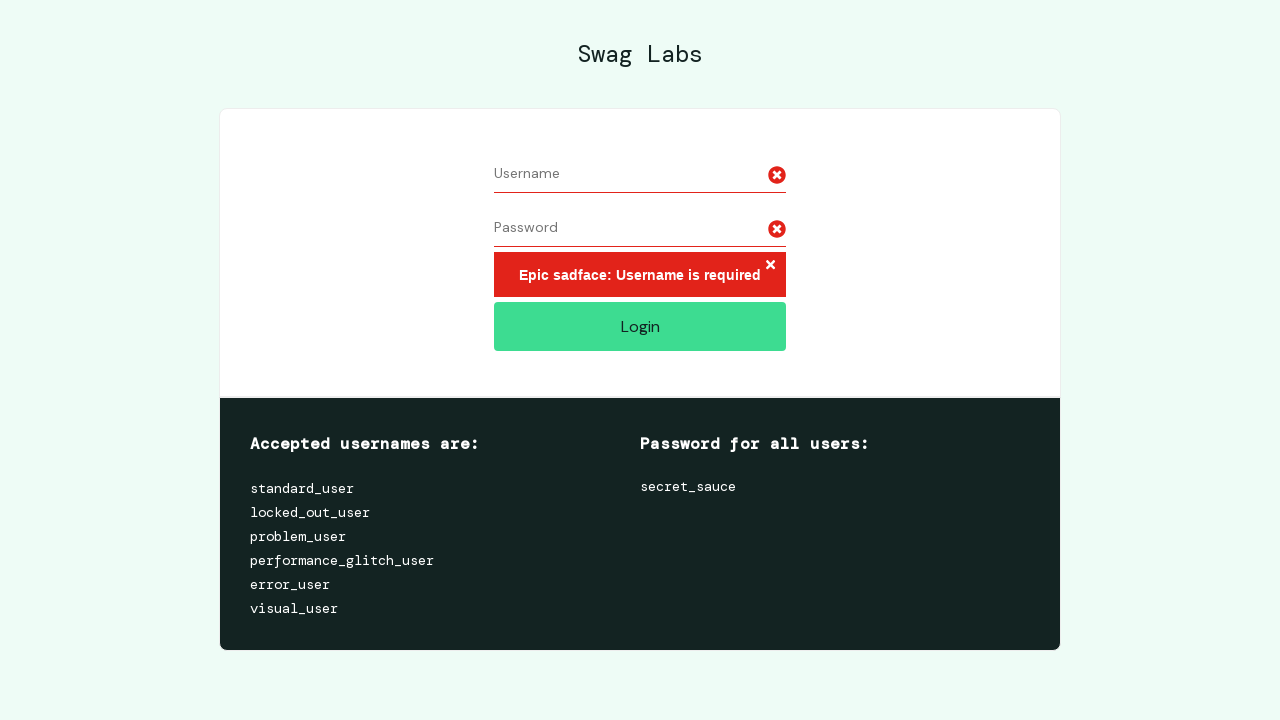

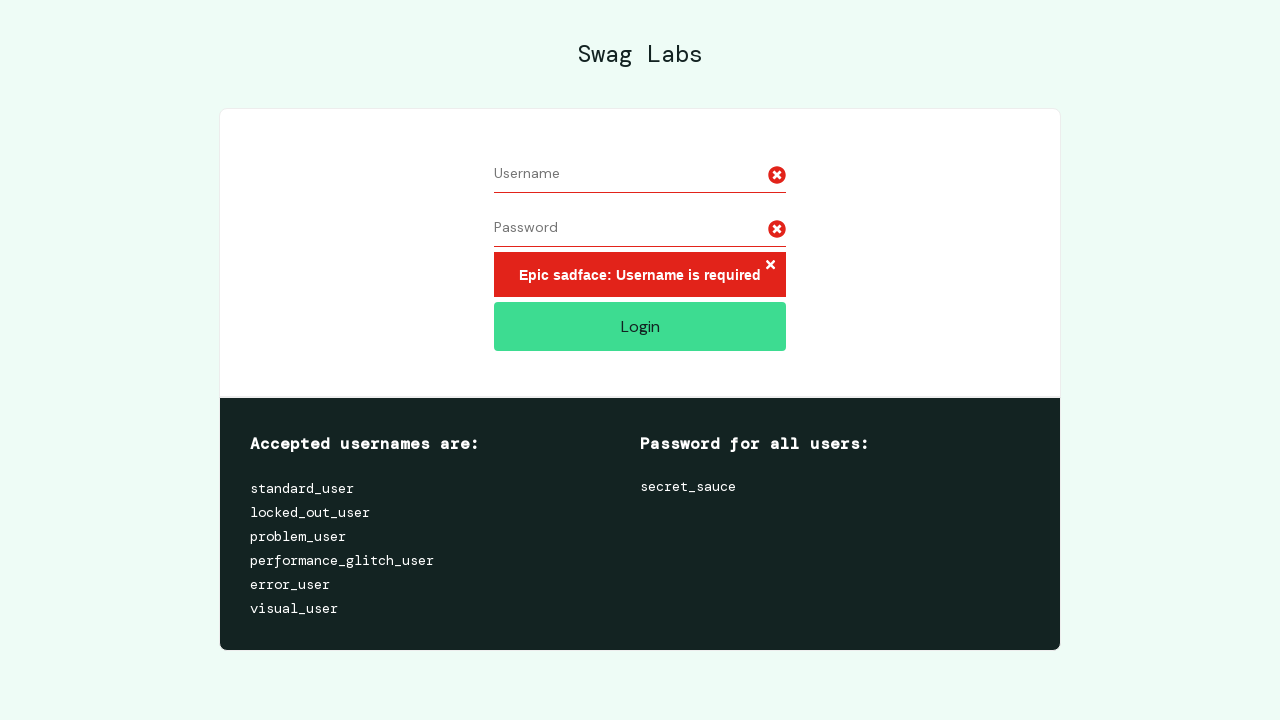